Tests Trade Me search with autocomplete by typing "samsung", using keyboard navigation to select a suggestion, and verifying search results load

Starting URL: https://www.trademe.co.nz/a

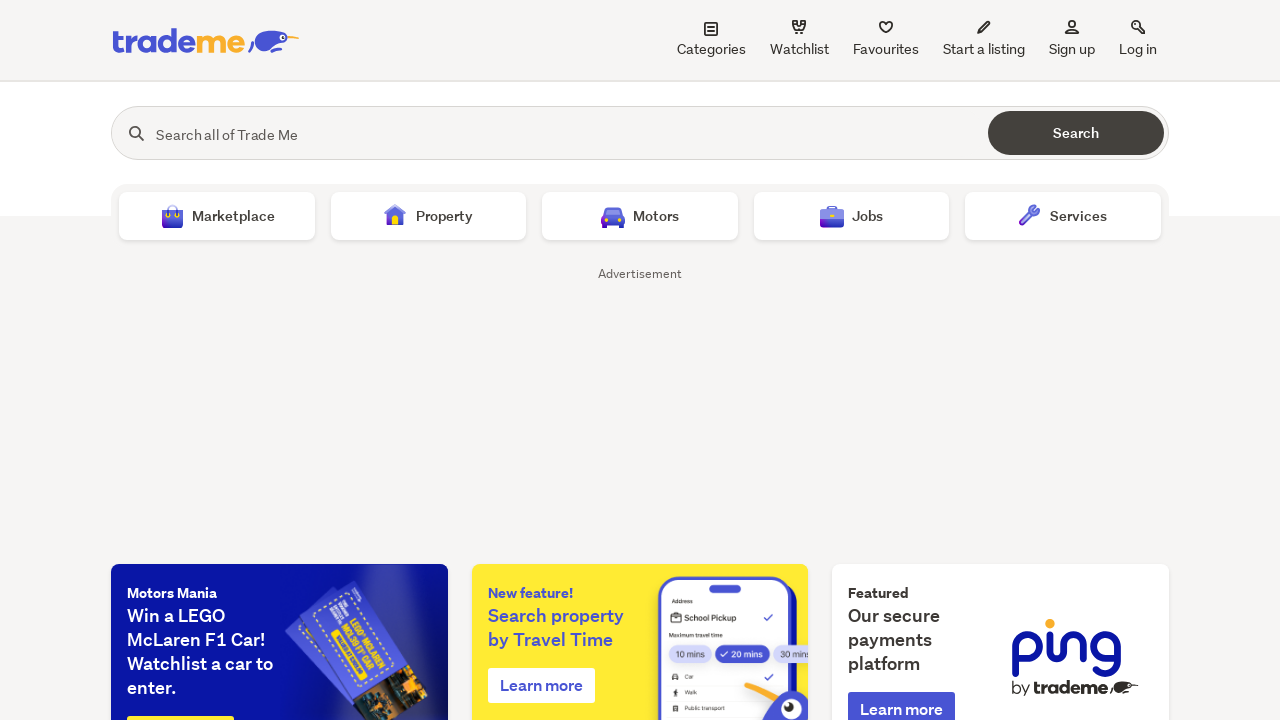

Filled search box with 'samsung' on #search
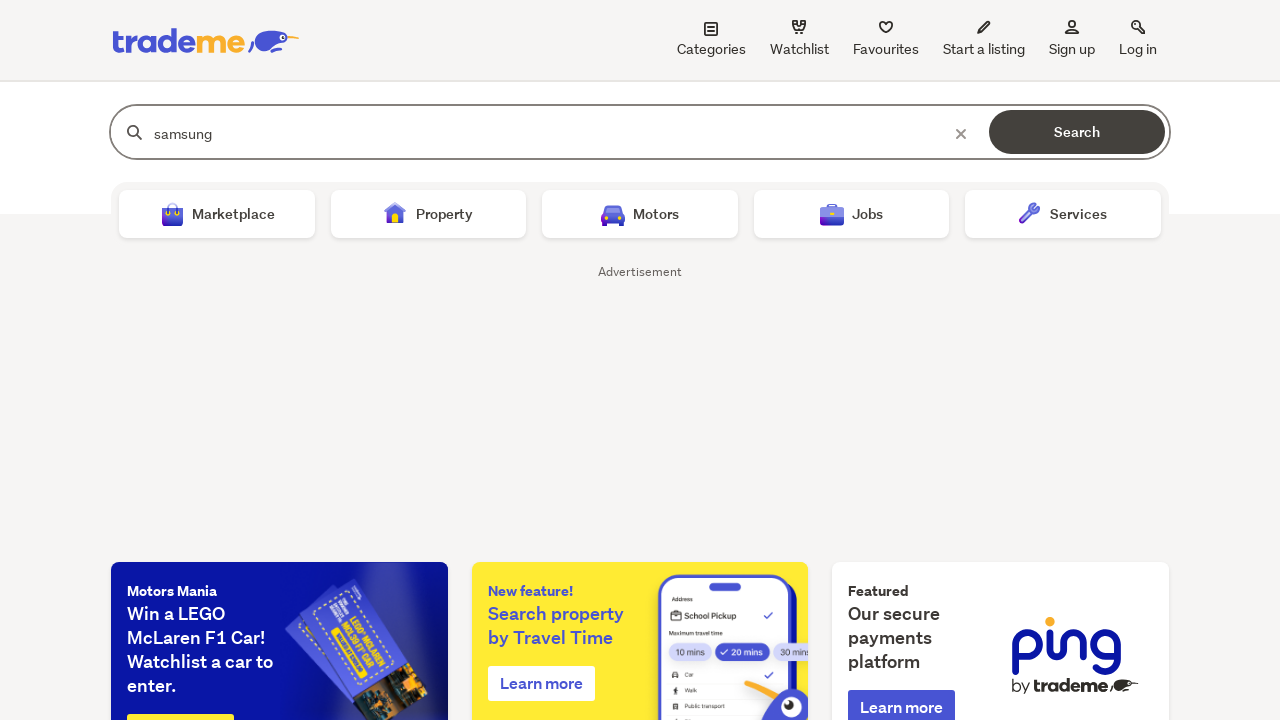

Pressed ArrowDown to select first search suggestion
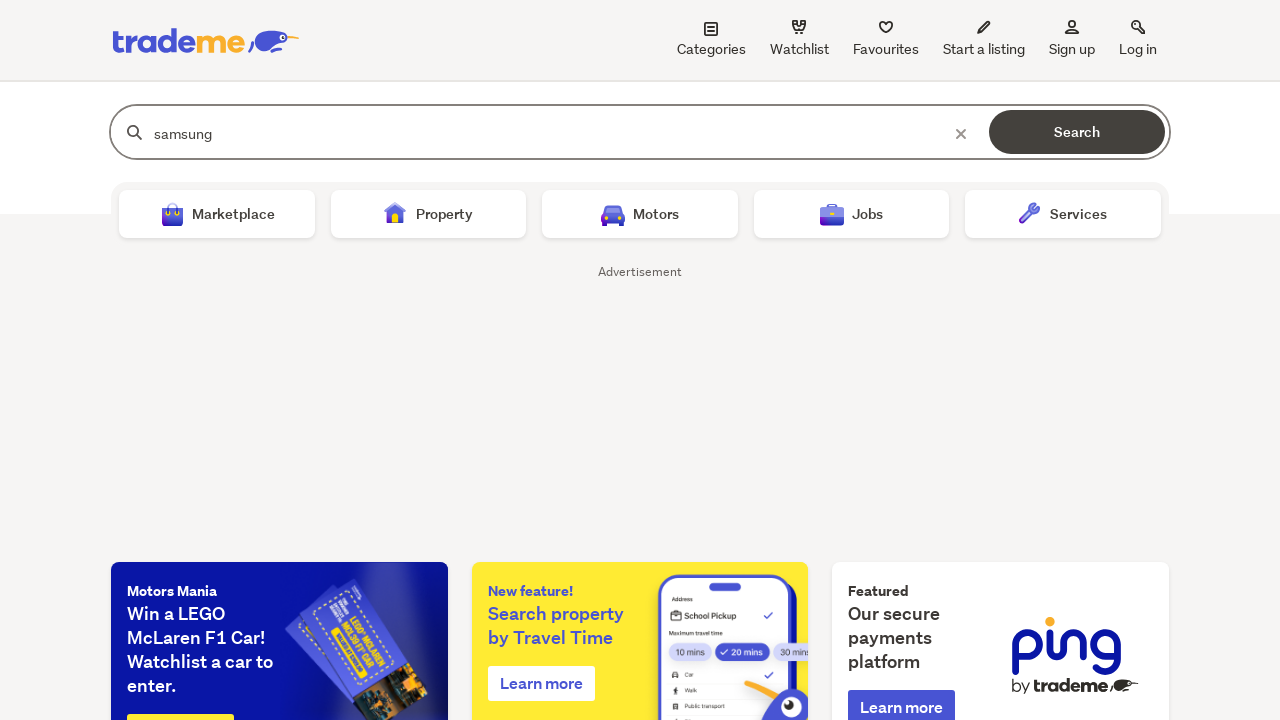

Pressed Enter to submit selected search suggestion
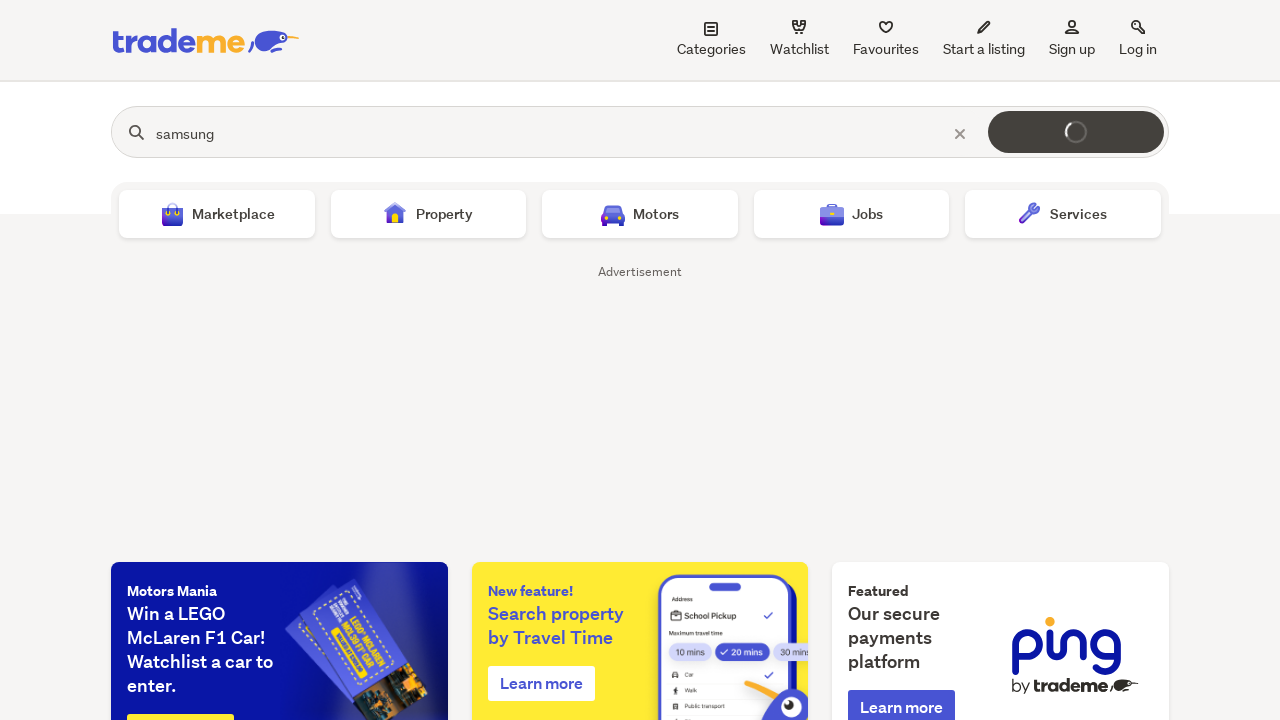

Search results loaded successfully
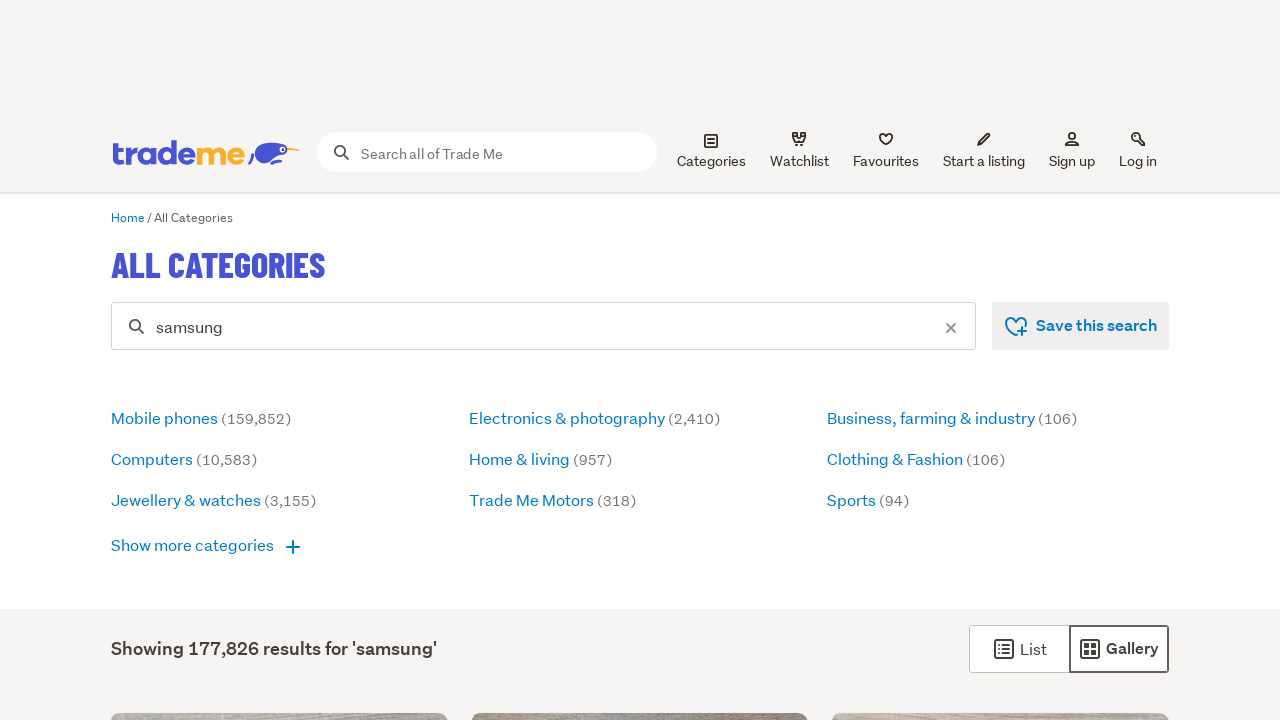

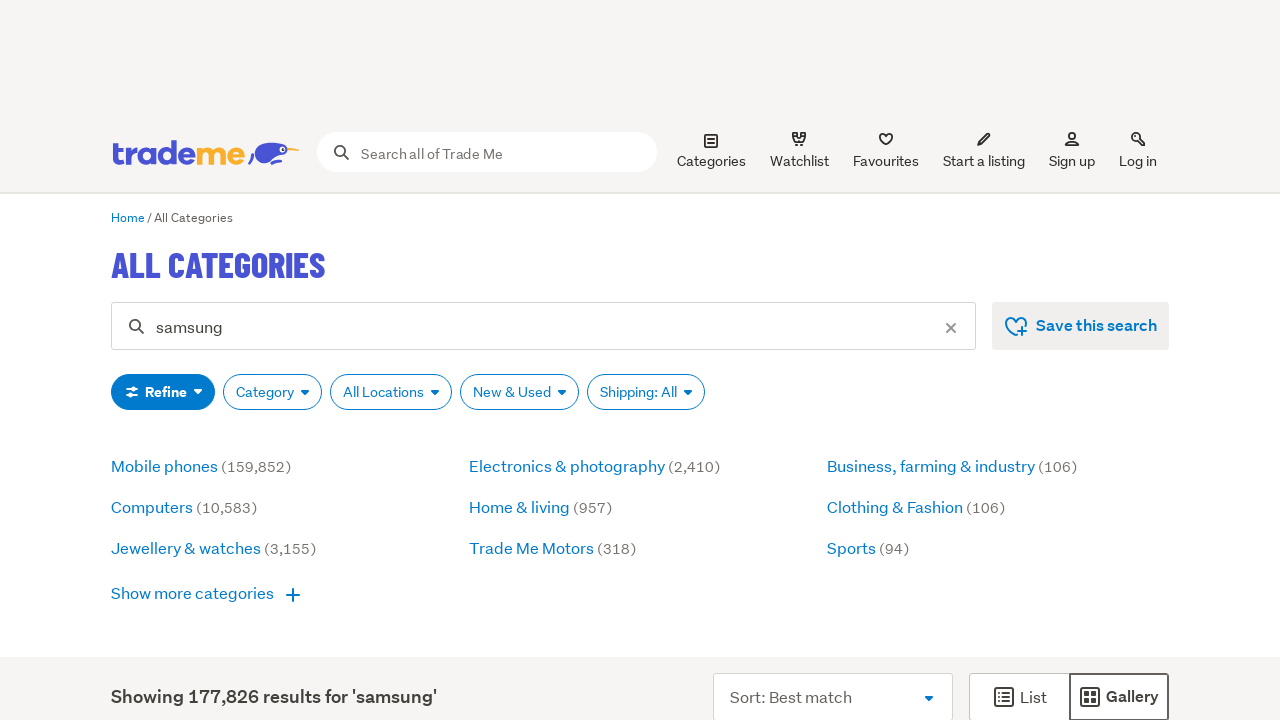